Tests dynamic dropdown functionality on a flight booking form by selecting origin and destination cities, and selecting a date

Starting URL: https://rahulshettyacademy.com/dropdownsPractise/

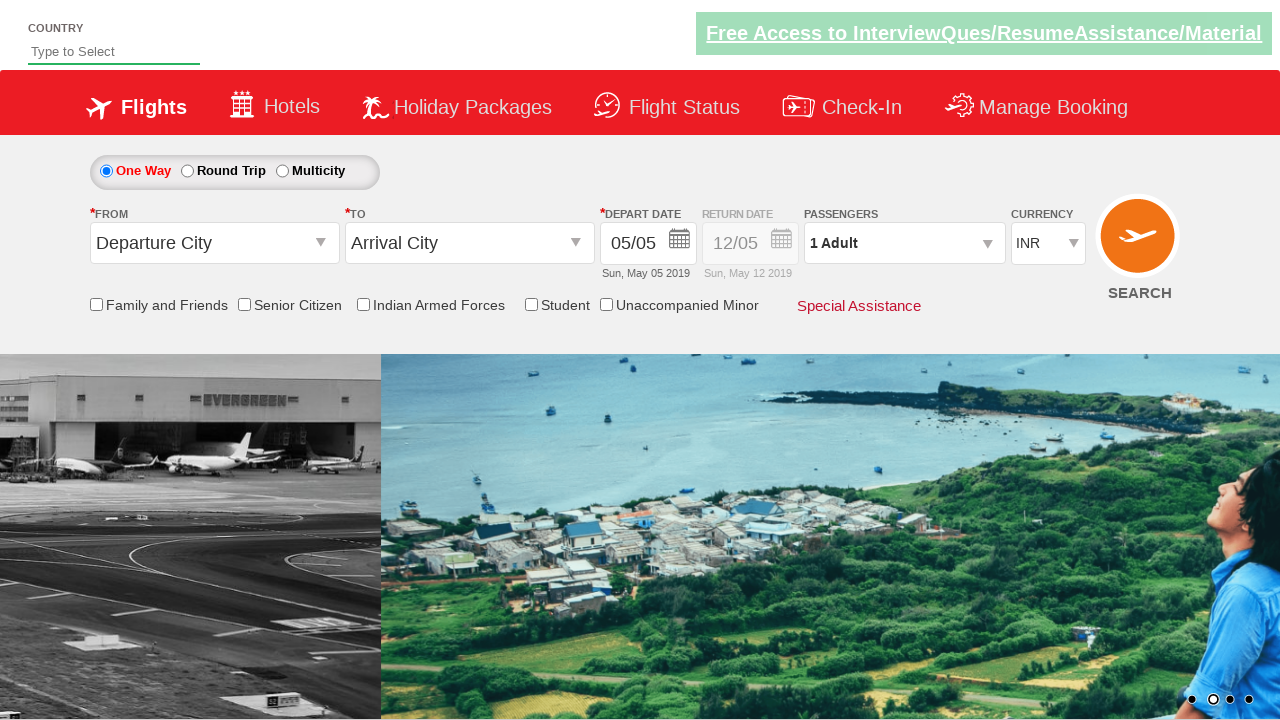

Clicked on origin station dropdown at (323, 244) on #ctl00_mainContent_ddl_originStation1_CTXTaction
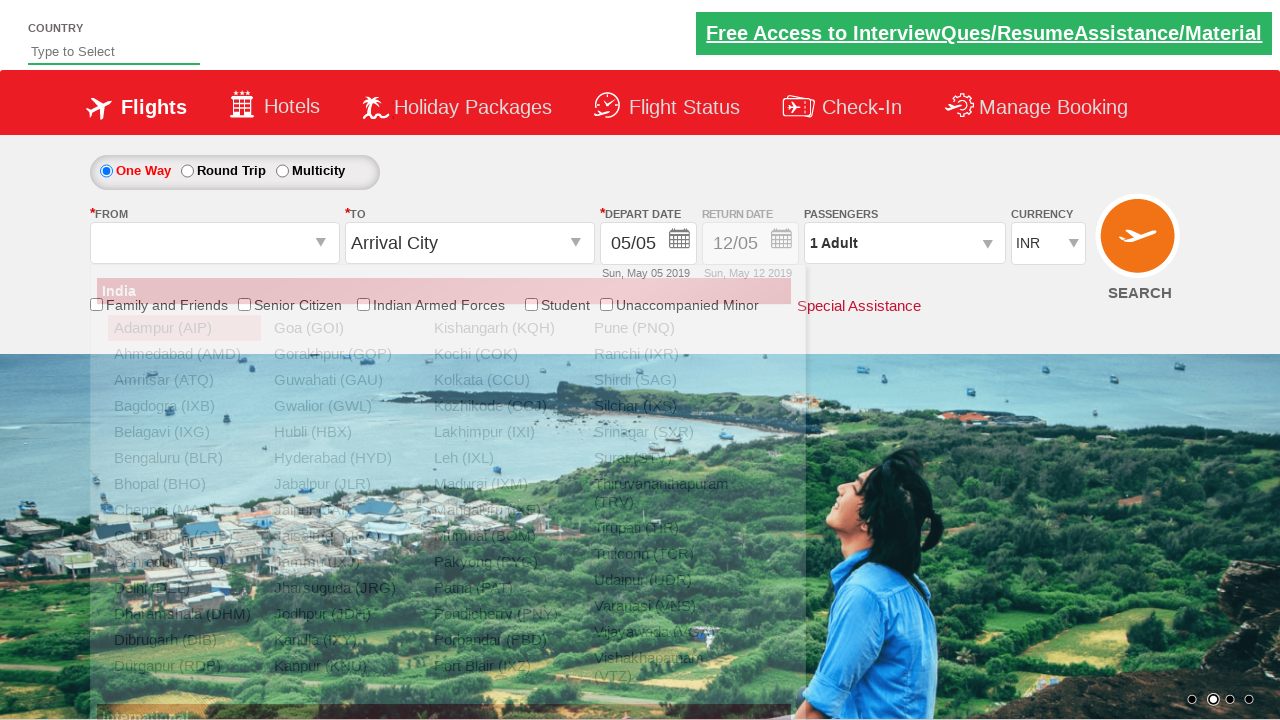

Selected Bengaluru (BLR) as origin city at (184, 458) on xpath=//a[@text='Bengaluru (BLR)']
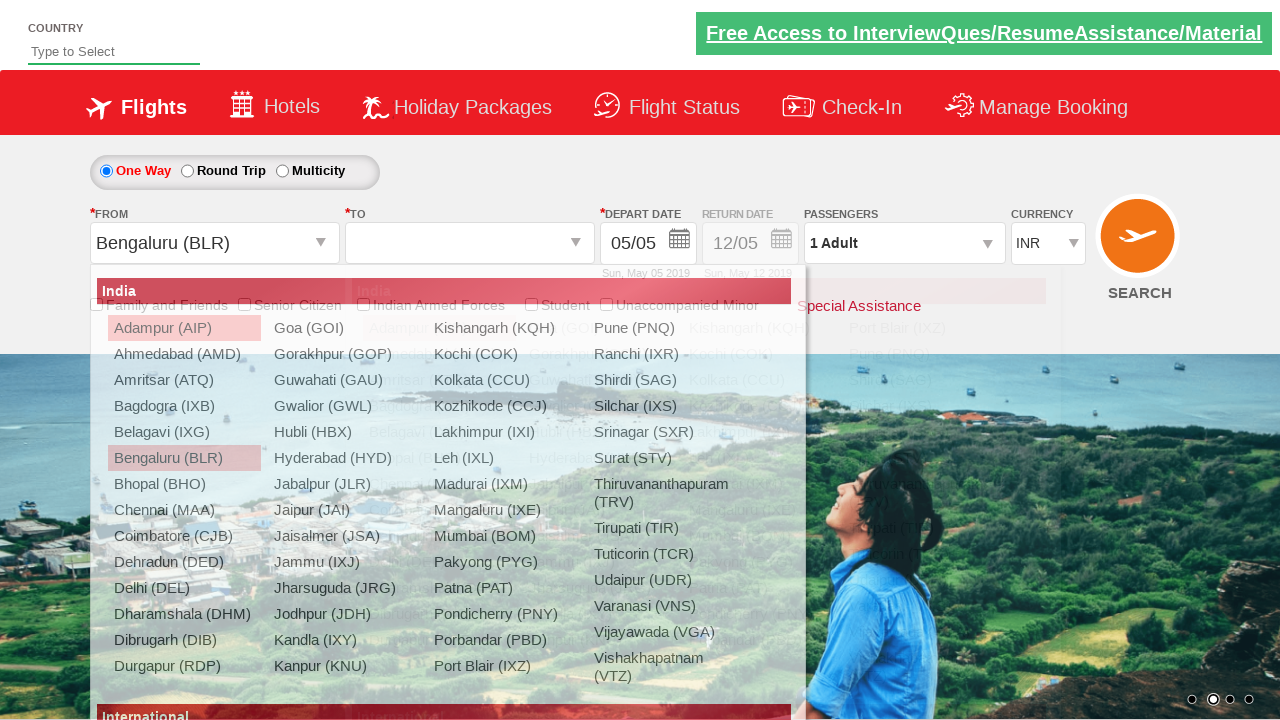

Selected Chennai (MAA) as destination city at (439, 484) on (//a[@text='Chennai (MAA)'])[2]
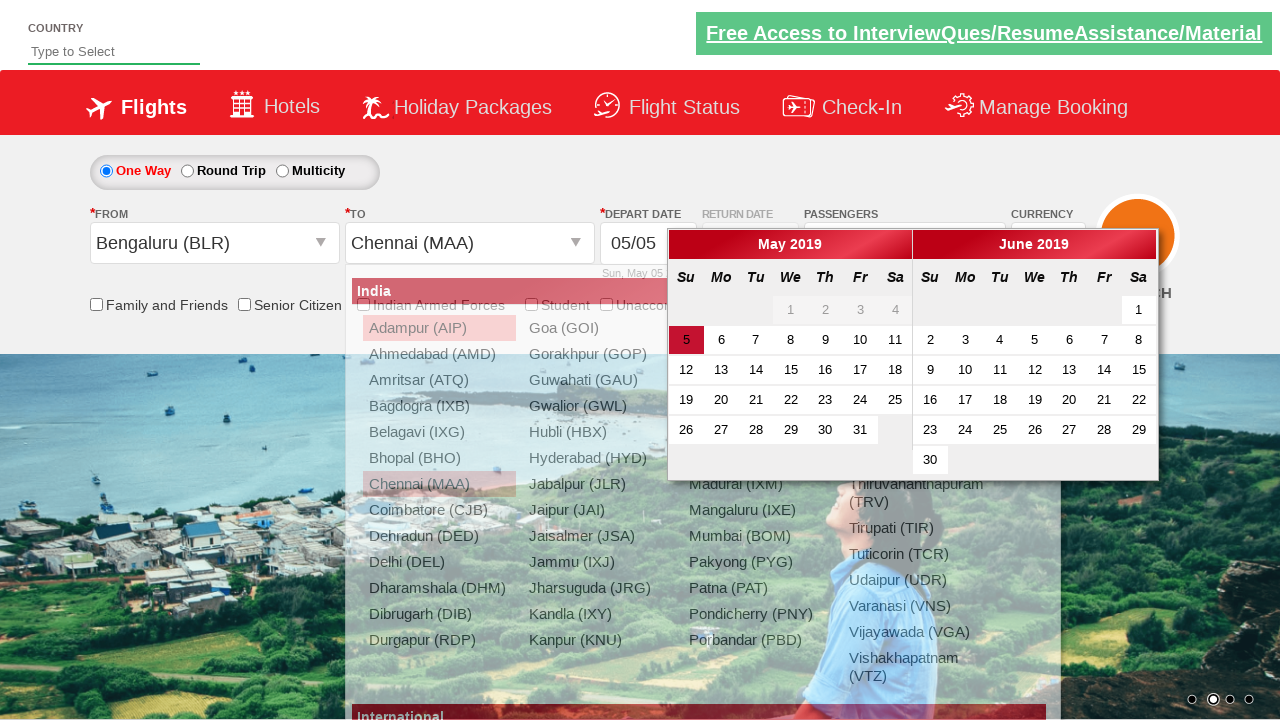

Selected first available date from calendar at (721, 340) on (//a[@class='ui-state-default'])[1]
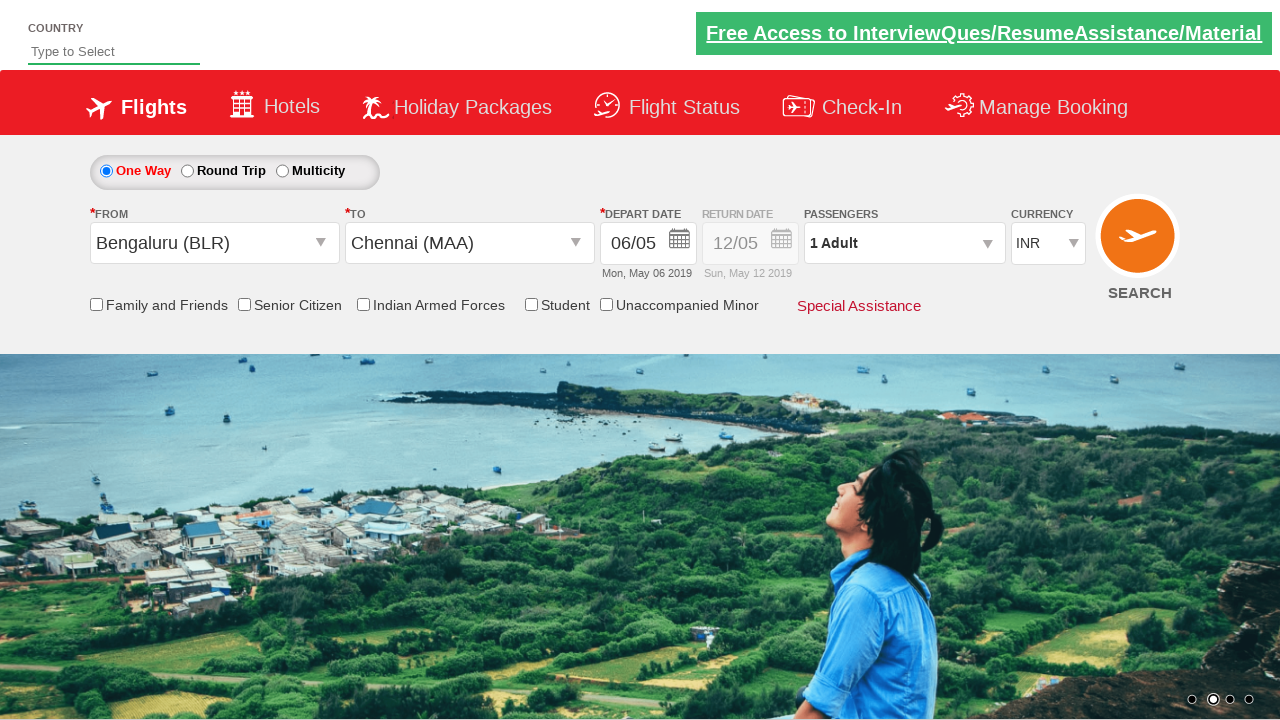

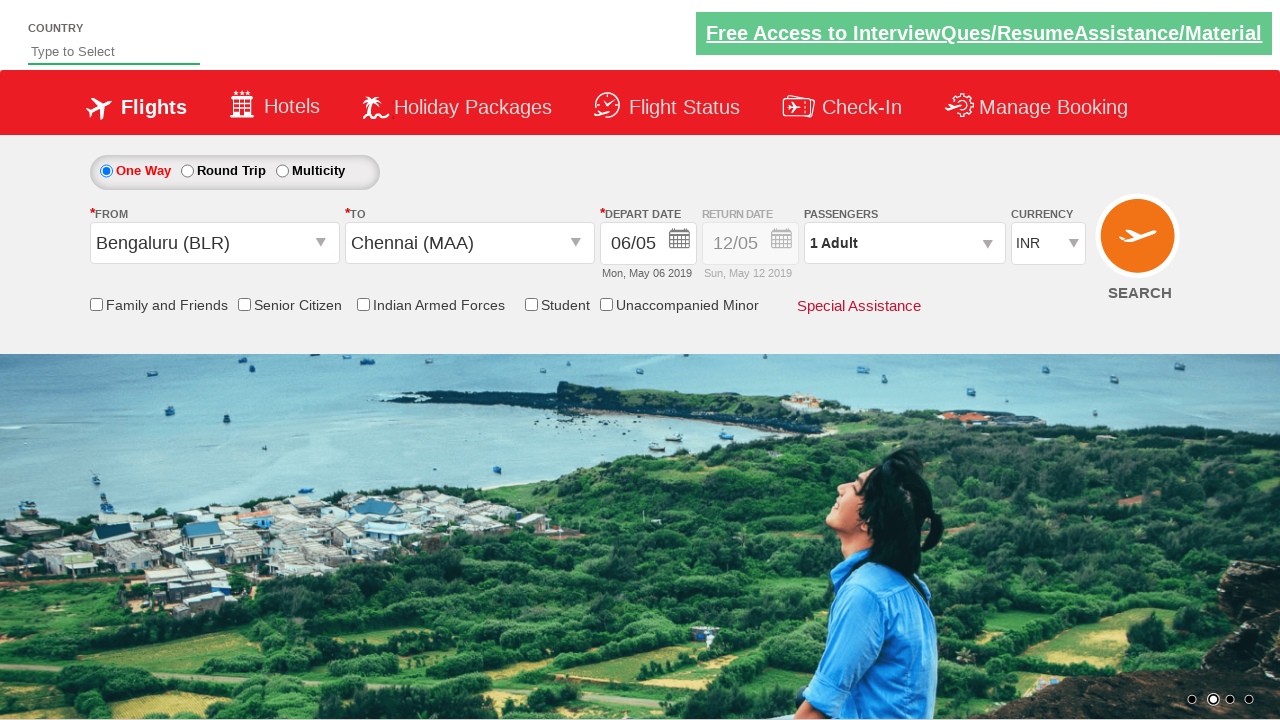